Tests custom dropdown selection on Vue.js dropdown demo page by selecting the second option from the menu.

Starting URL: https://mikerodham.github.io/vue-dropdowns/

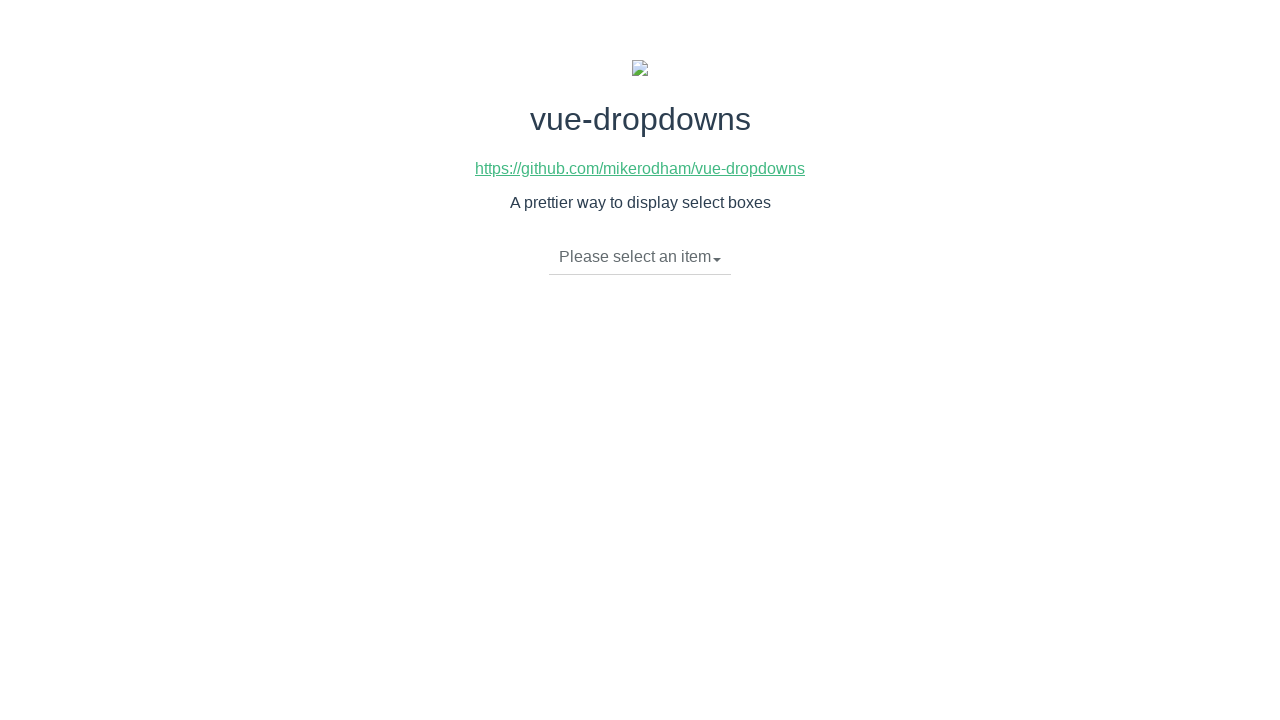

Clicked dropdown toggle to open the menu at (640, 257) on li.dropdown-toggle
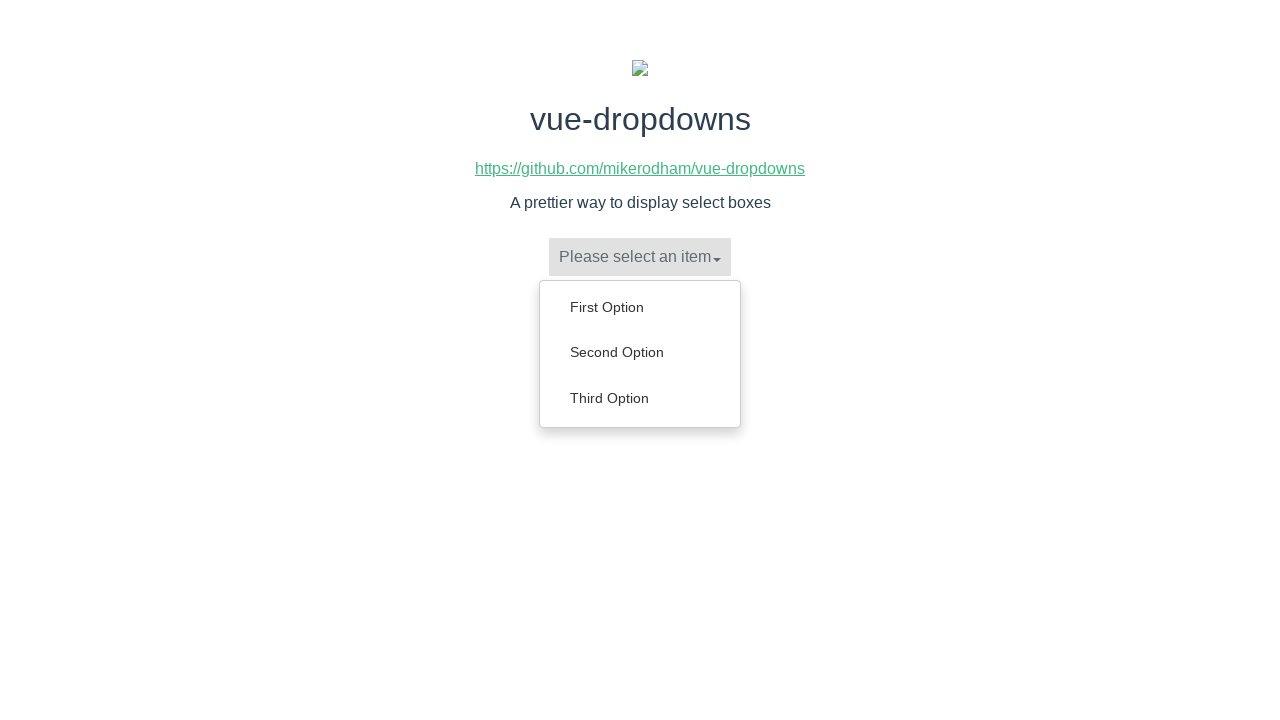

Dropdown menu items loaded
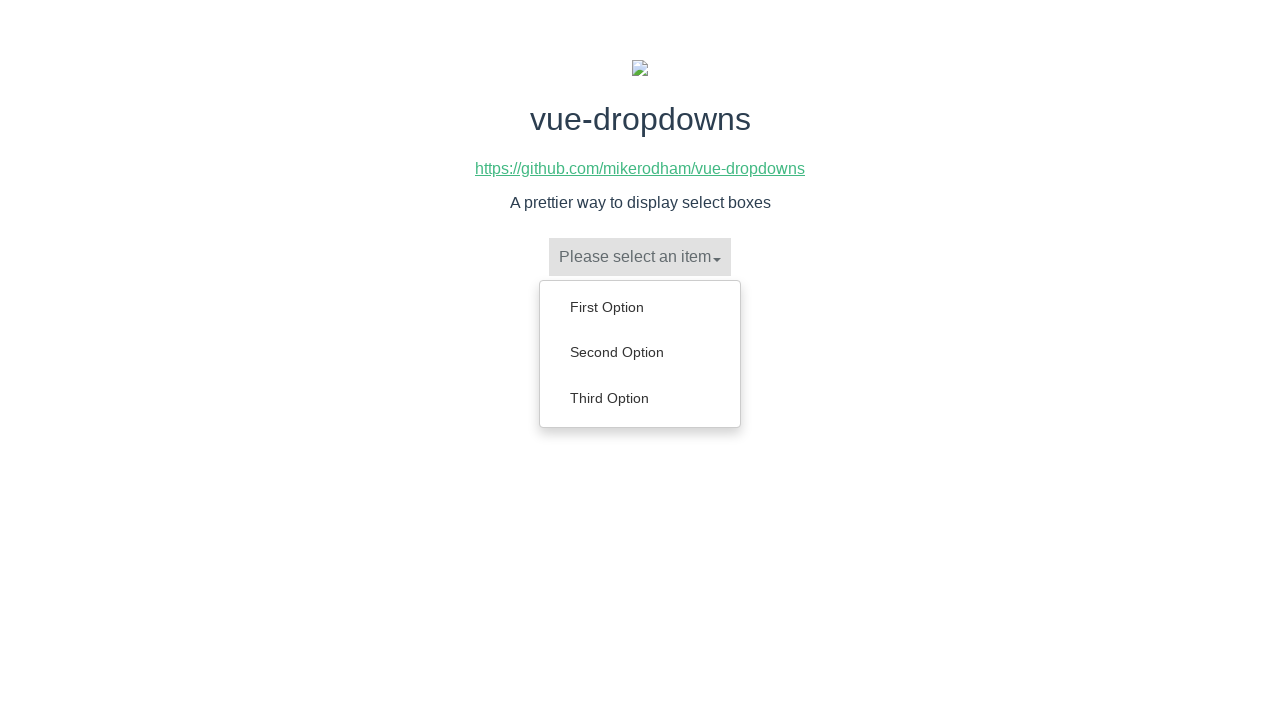

Selected 'Second Option' from the dropdown menu at (640, 352) on ul.dropdown-menu li:has-text('Second Option')
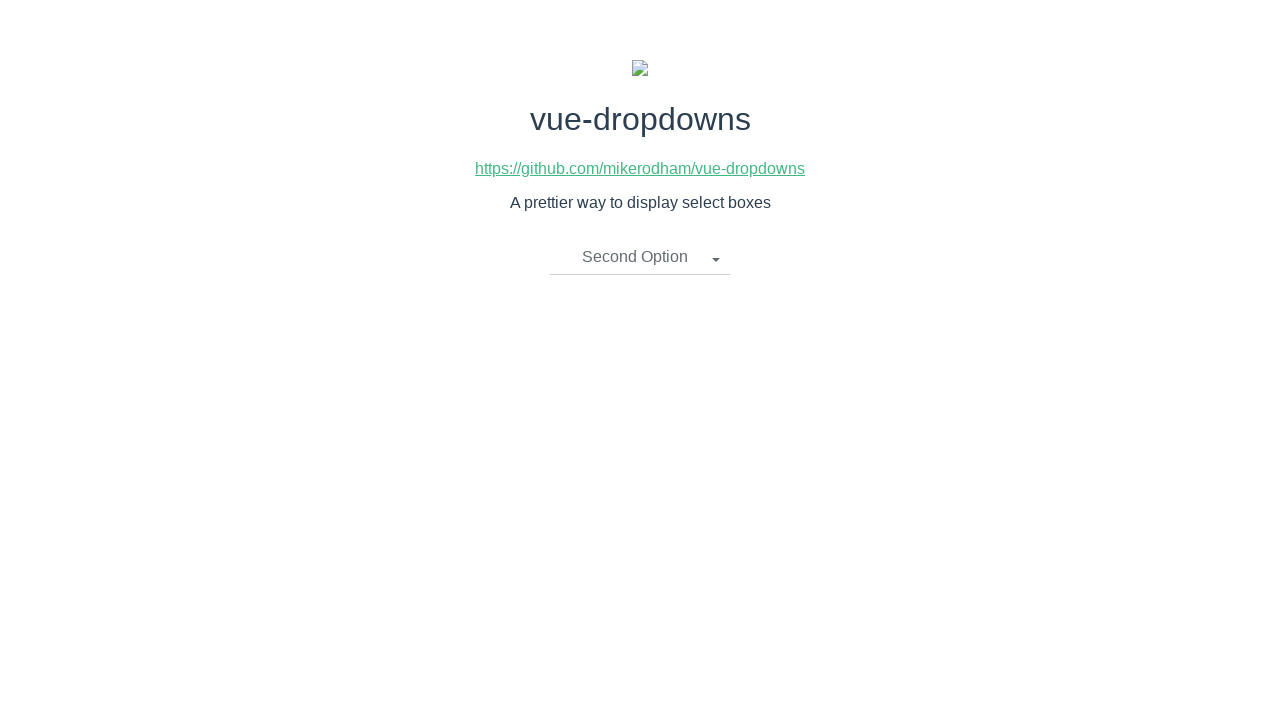

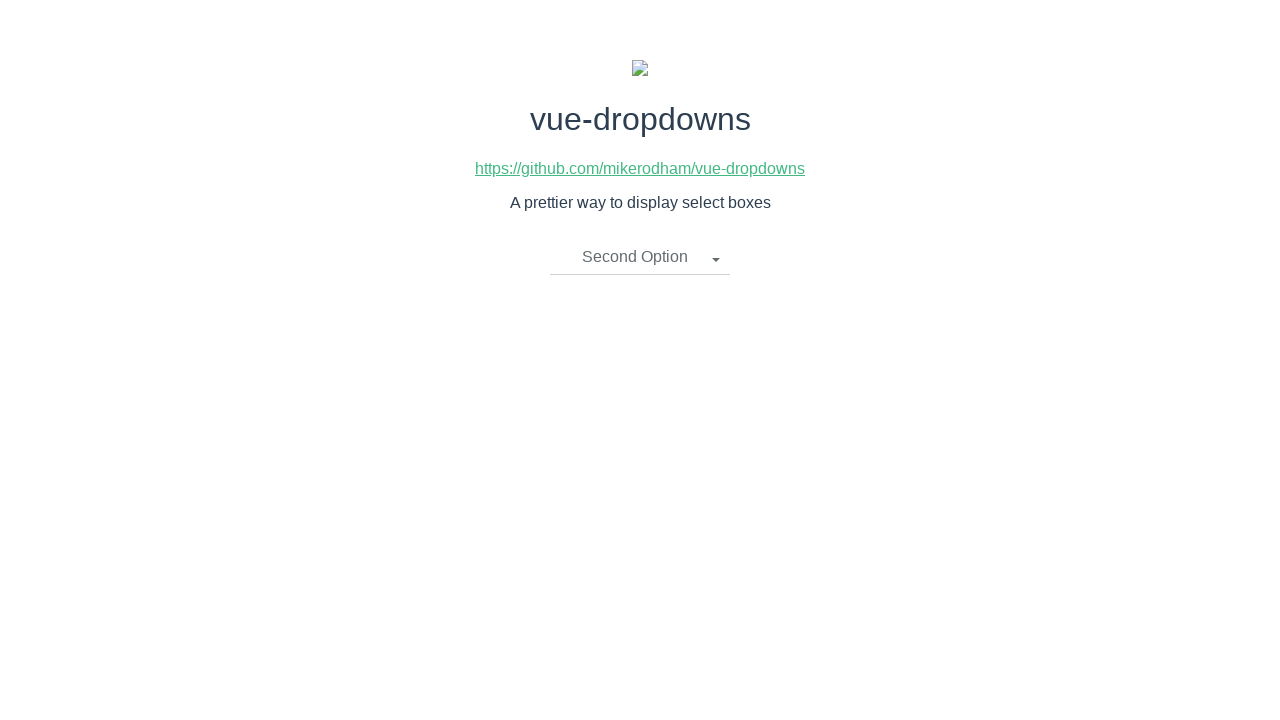